Tests font size slider functionality by navigating to personal settings and adjusting the font size slider from default to smallest (10) and then to largest (26) values.

Starting URL: https://hkbus.app/en/

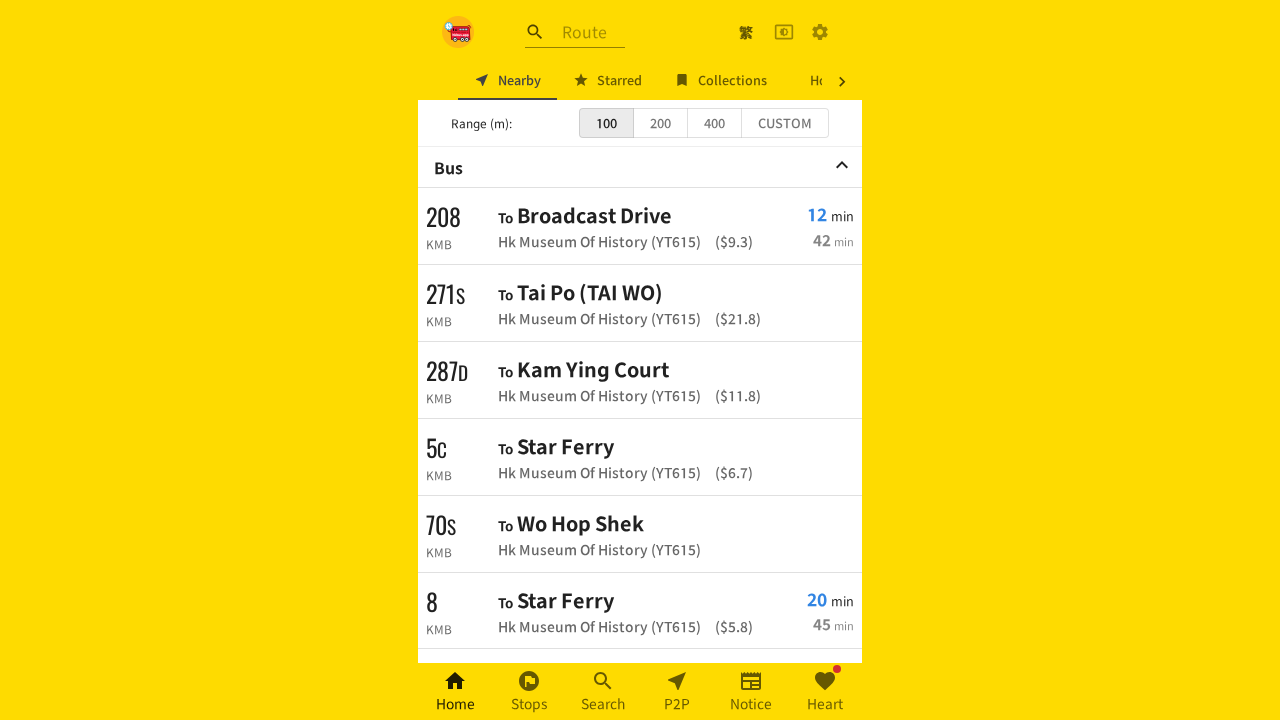

Clicked settings icon button at (820, 32) on xpath=//a[contains(@class,'MuiButtonBase-root MuiIconButton-root')]
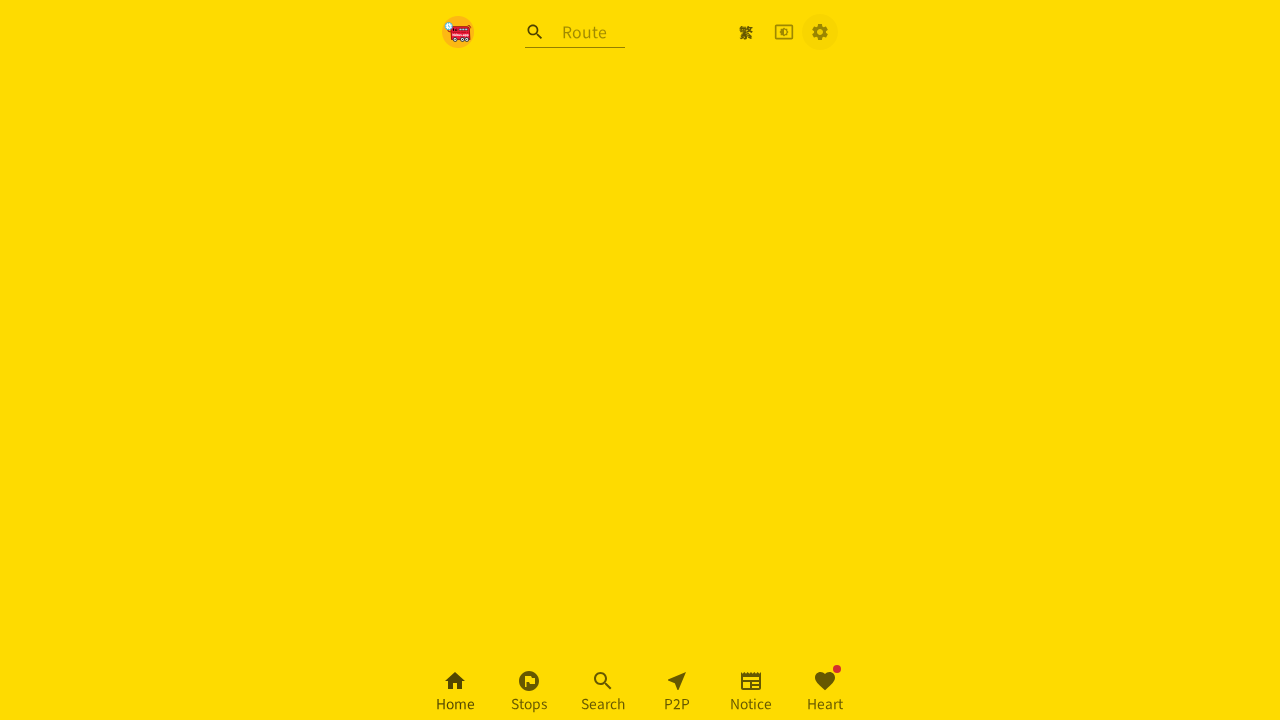

Clicked personal settings menu item at (640, 481) on xpath=//*[@id='root']/div/div[2]/div/ul/div[6]
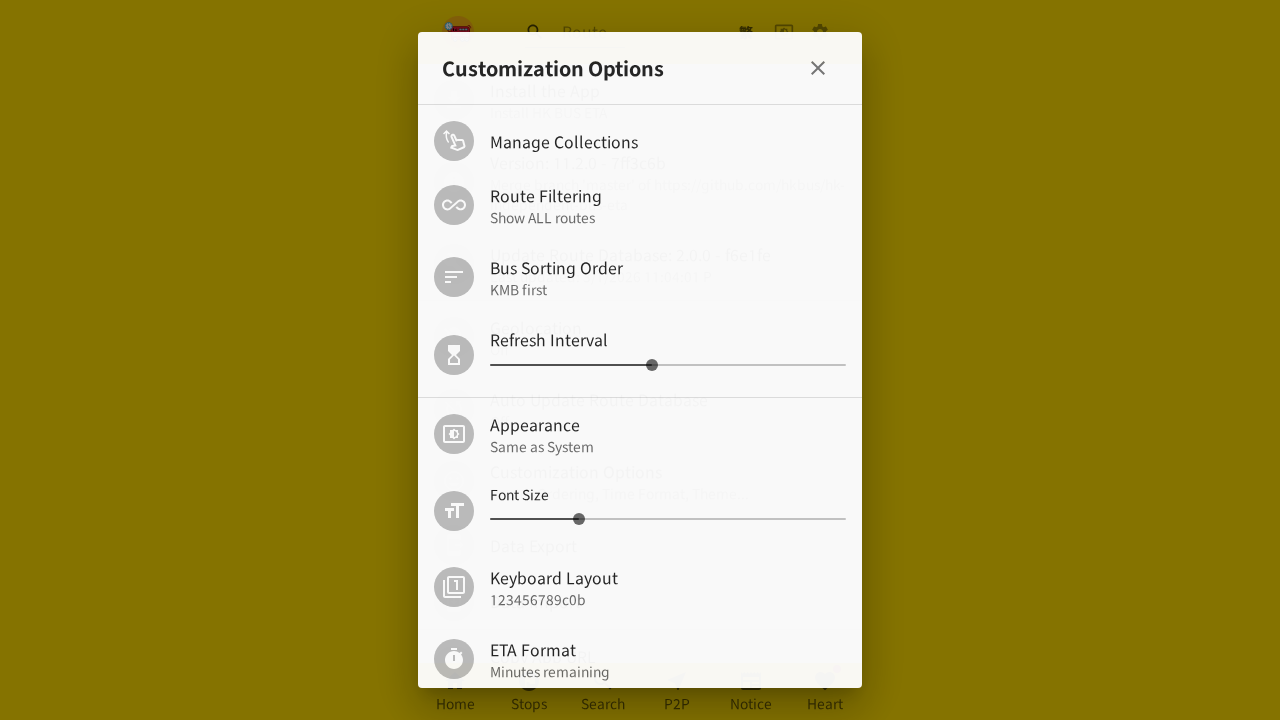

Located font size slider element
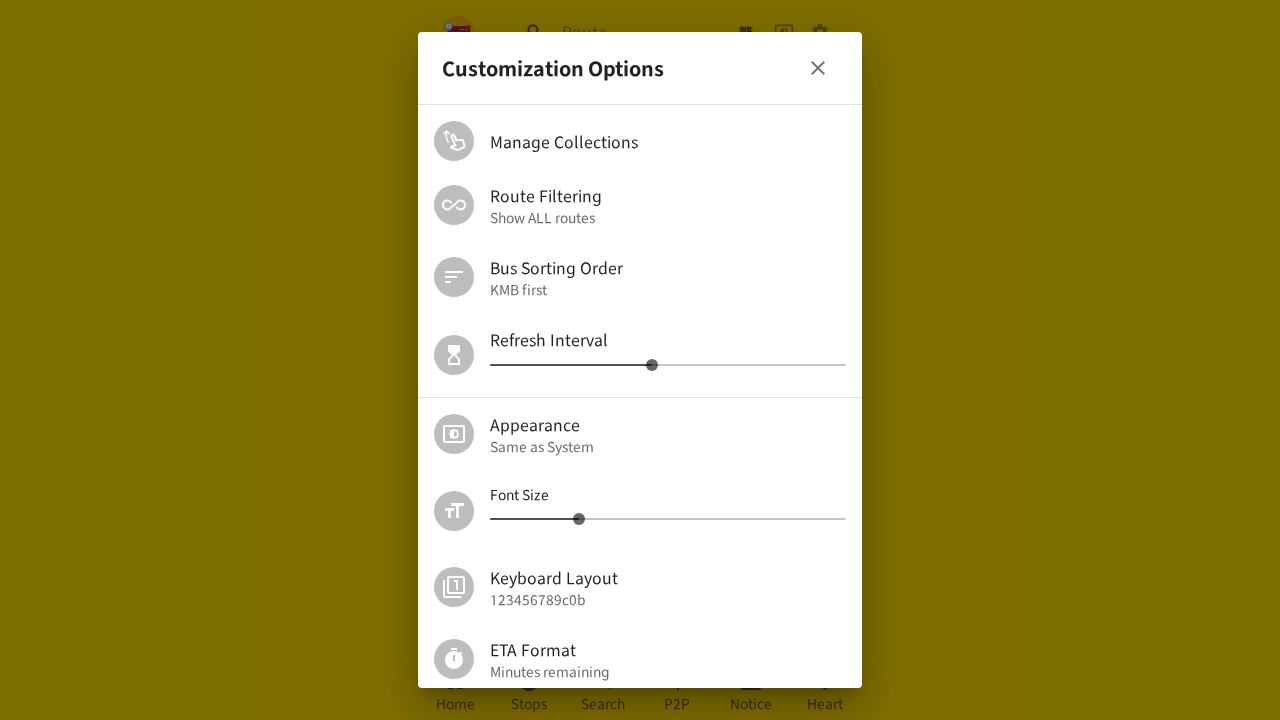

Clicked font size slider to focus it at (668, 519) on (//span[contains(@class,'MuiSlider-root MuiSlider-colorPrimary')])[2]
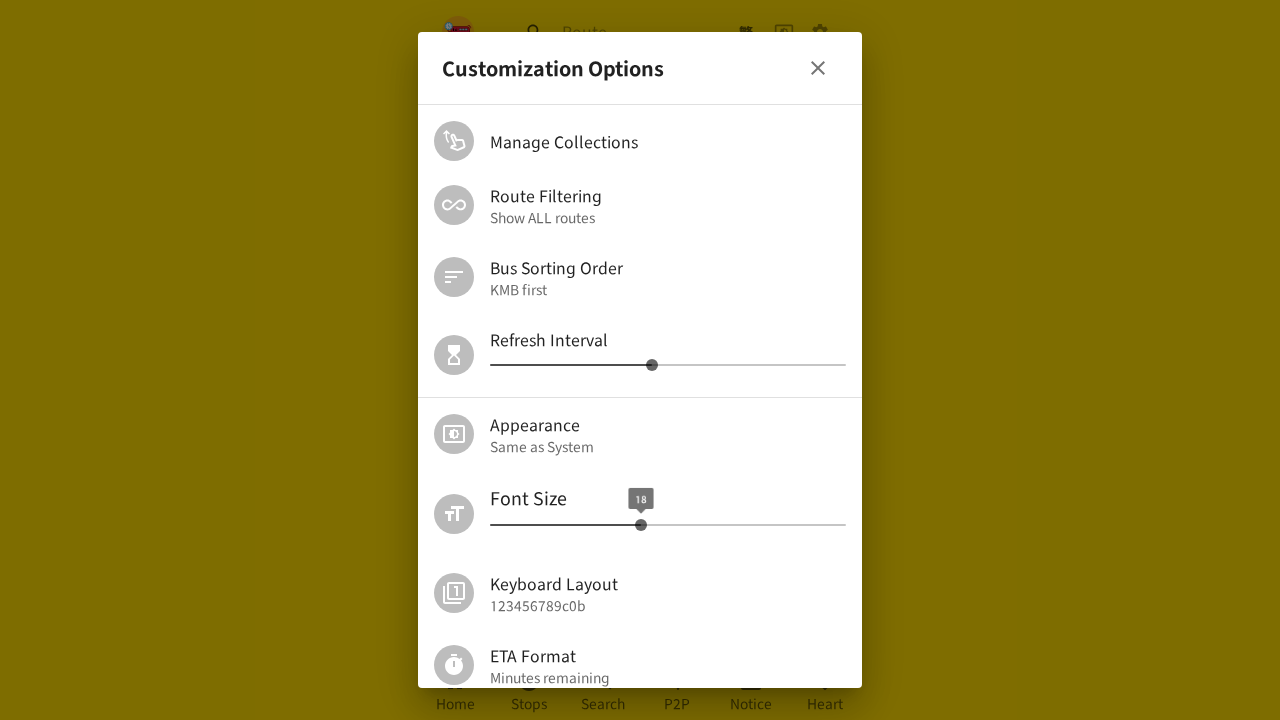

Waited 2 seconds for slider to be ready
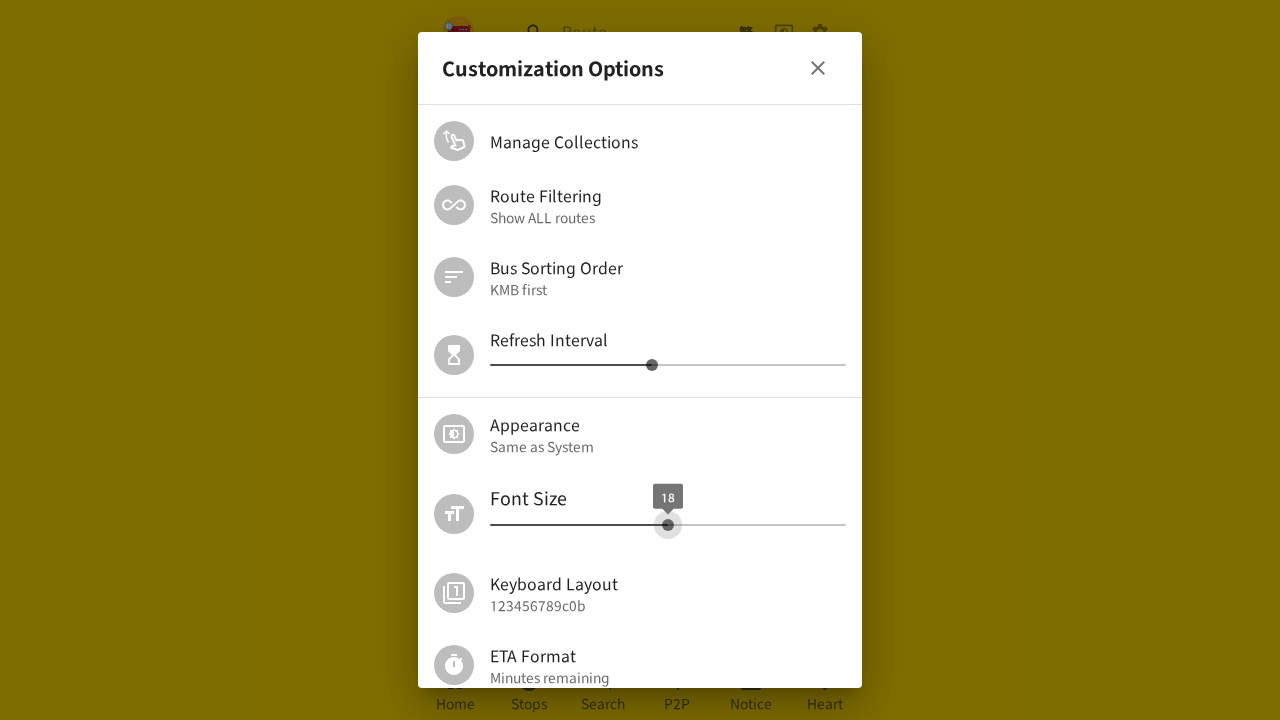

Pressed ArrowLeft to decrease font size (1/4) on (//span[contains(@class,'MuiSlider-root MuiSlider-colorPrimary')])[2]
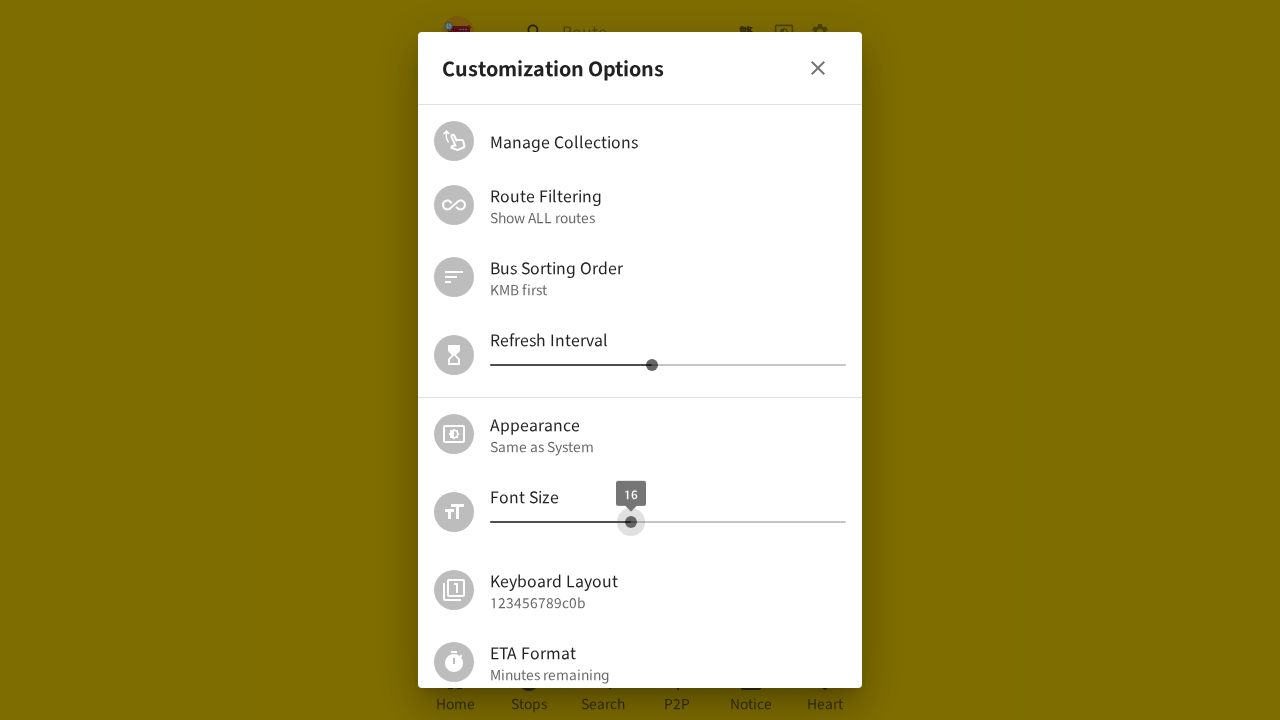

Waited 500ms between arrow key presses
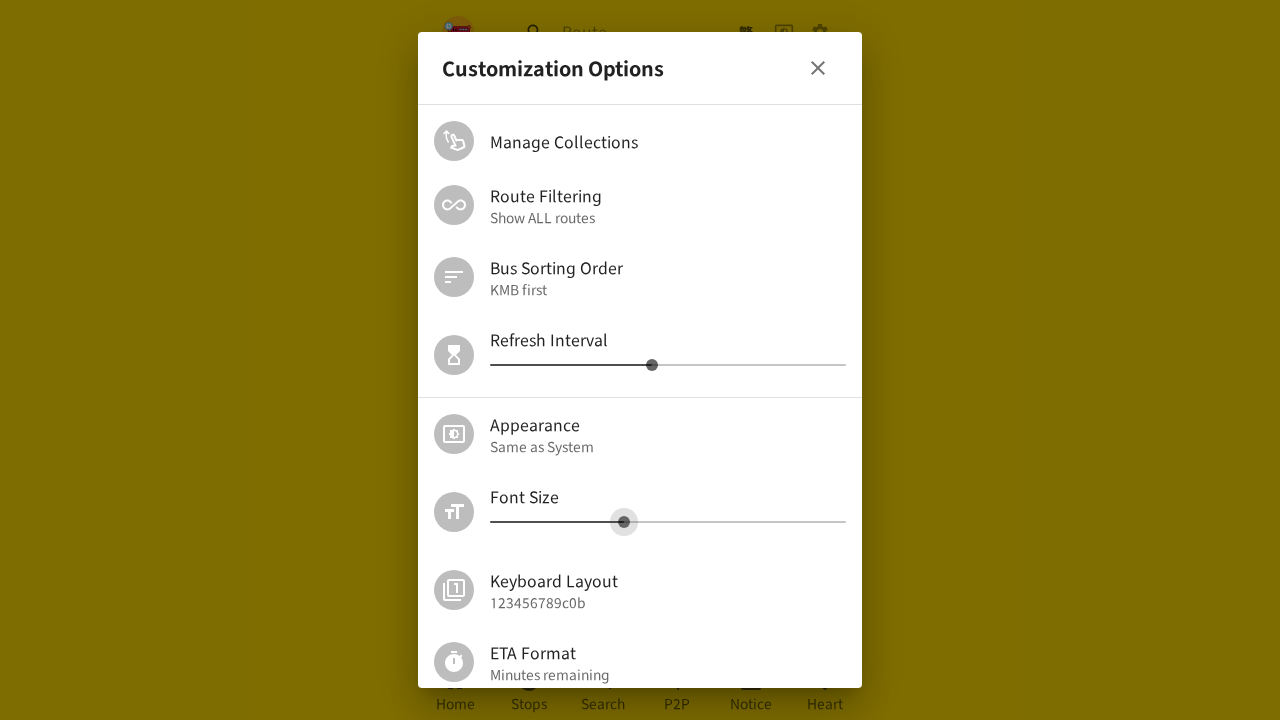

Pressed ArrowLeft to decrease font size (2/4) on (//span[contains(@class,'MuiSlider-root MuiSlider-colorPrimary')])[2]
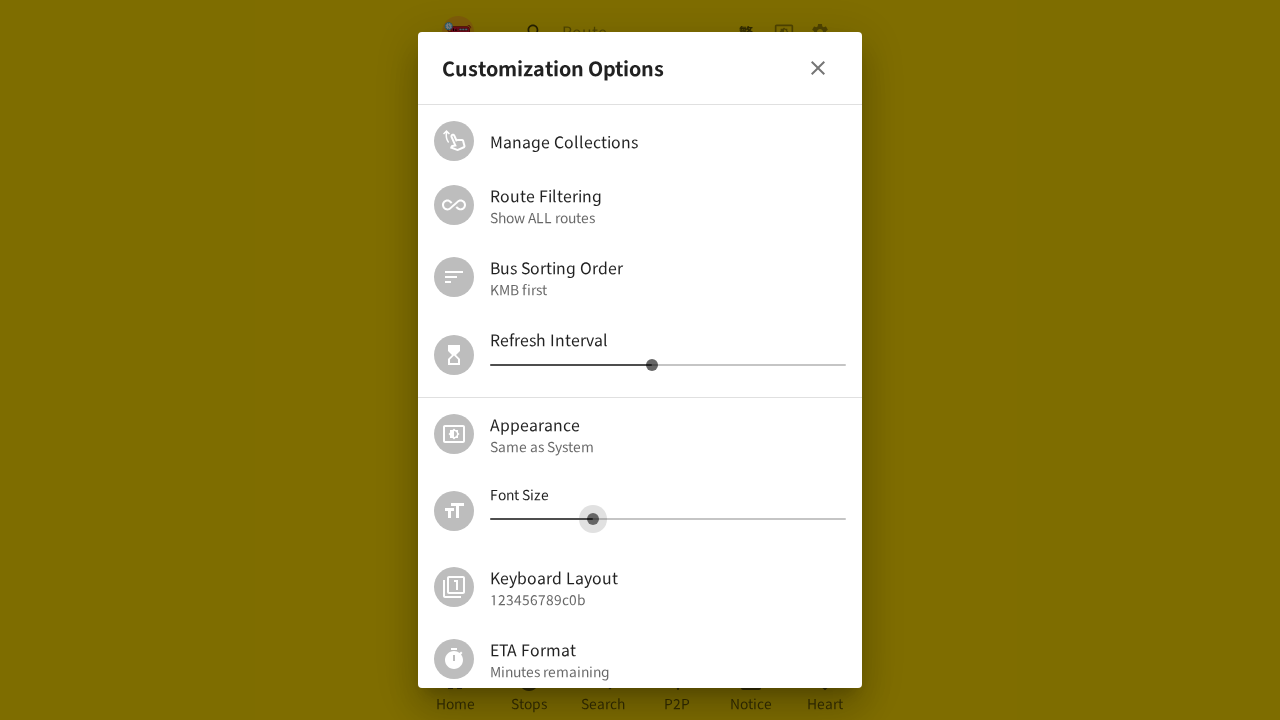

Waited 500ms between arrow key presses
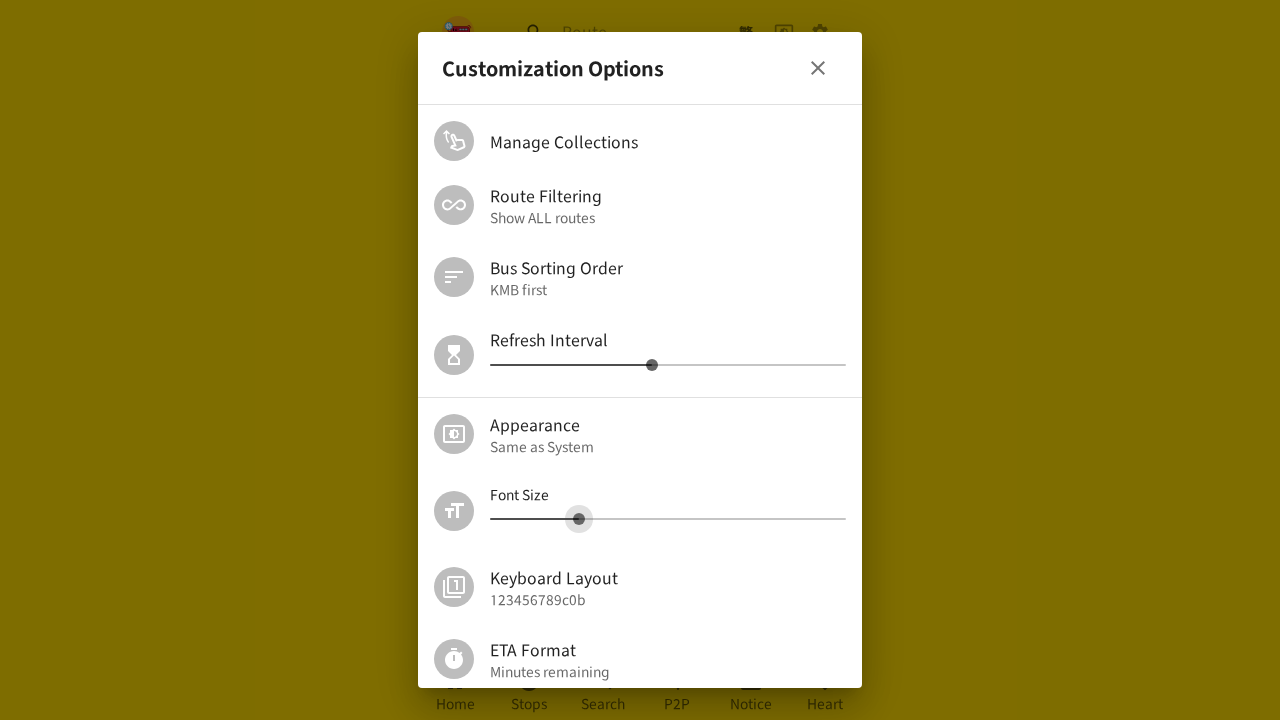

Pressed ArrowLeft to decrease font size (3/4) on (//span[contains(@class,'MuiSlider-root MuiSlider-colorPrimary')])[2]
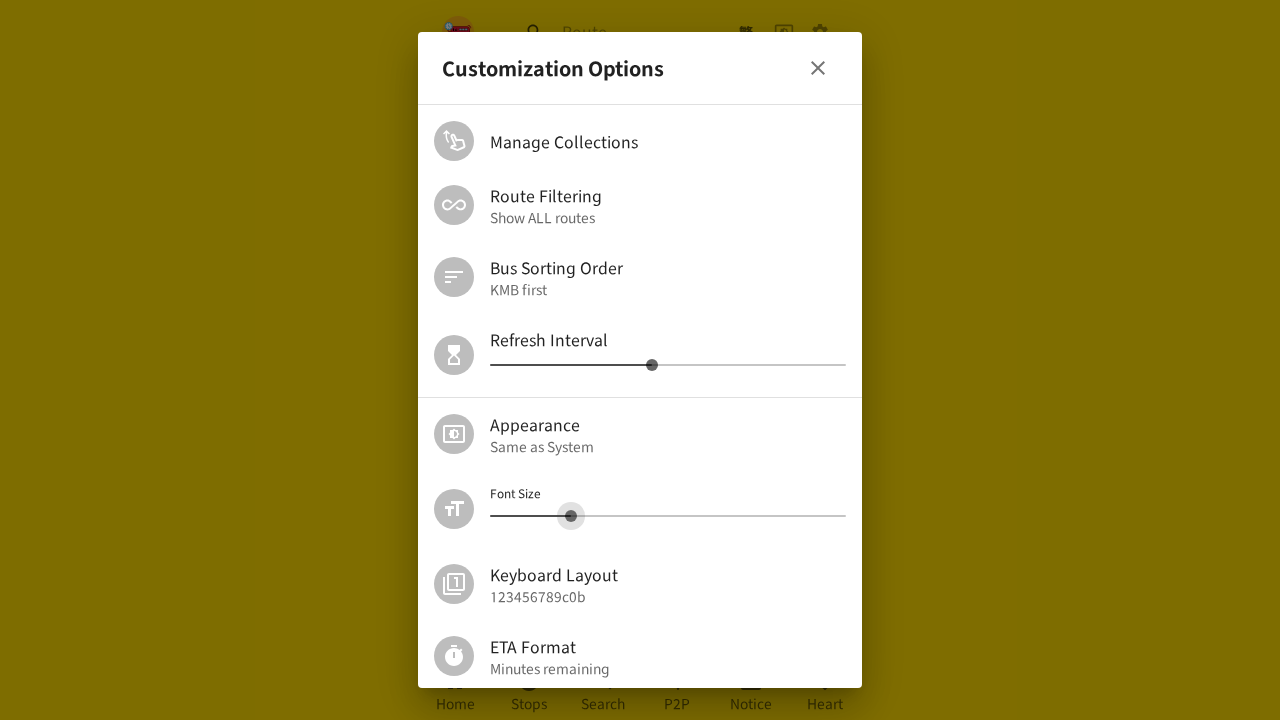

Waited 500ms between arrow key presses
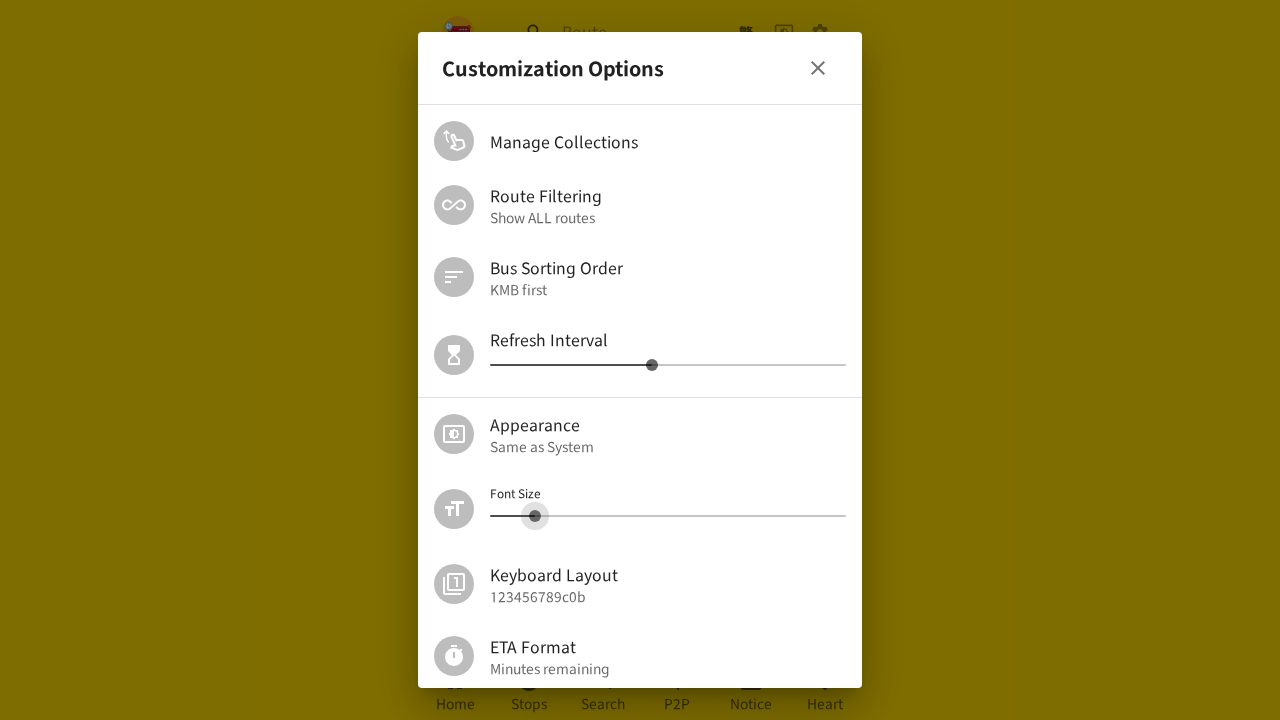

Pressed ArrowLeft to decrease font size (4/4) on (//span[contains(@class,'MuiSlider-root MuiSlider-colorPrimary')])[2]
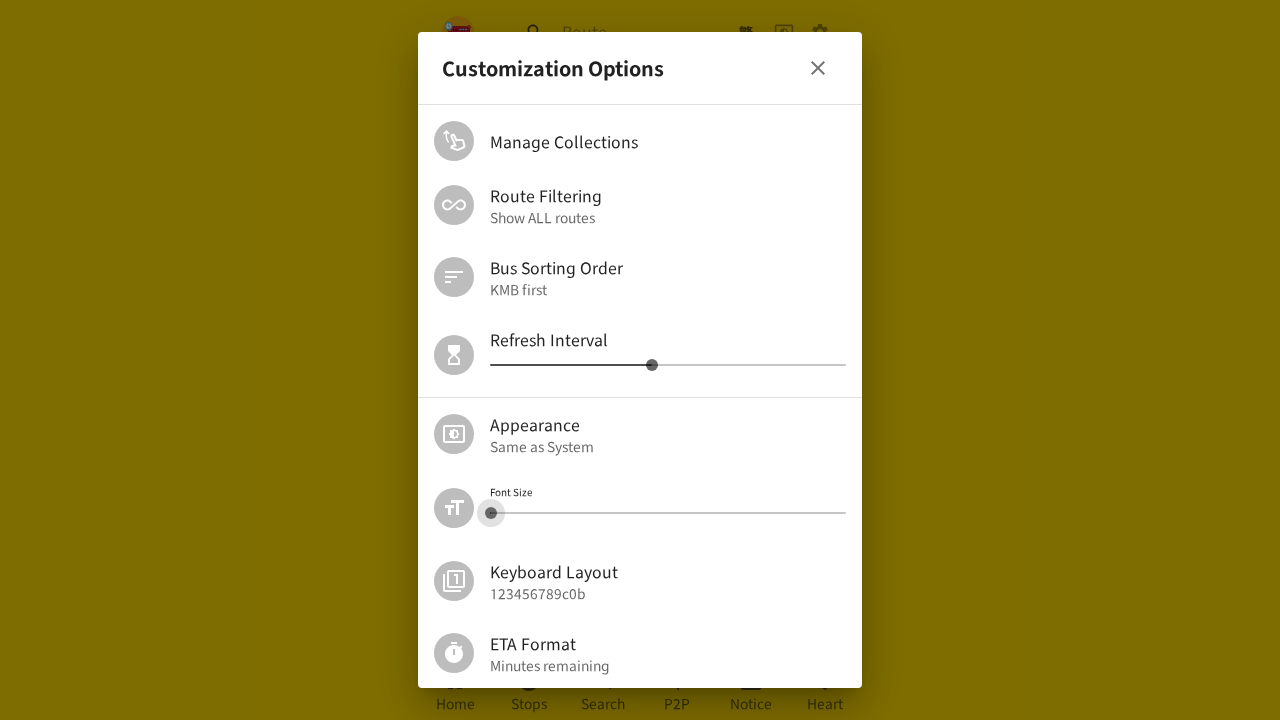

Waited 500ms after final arrow key press
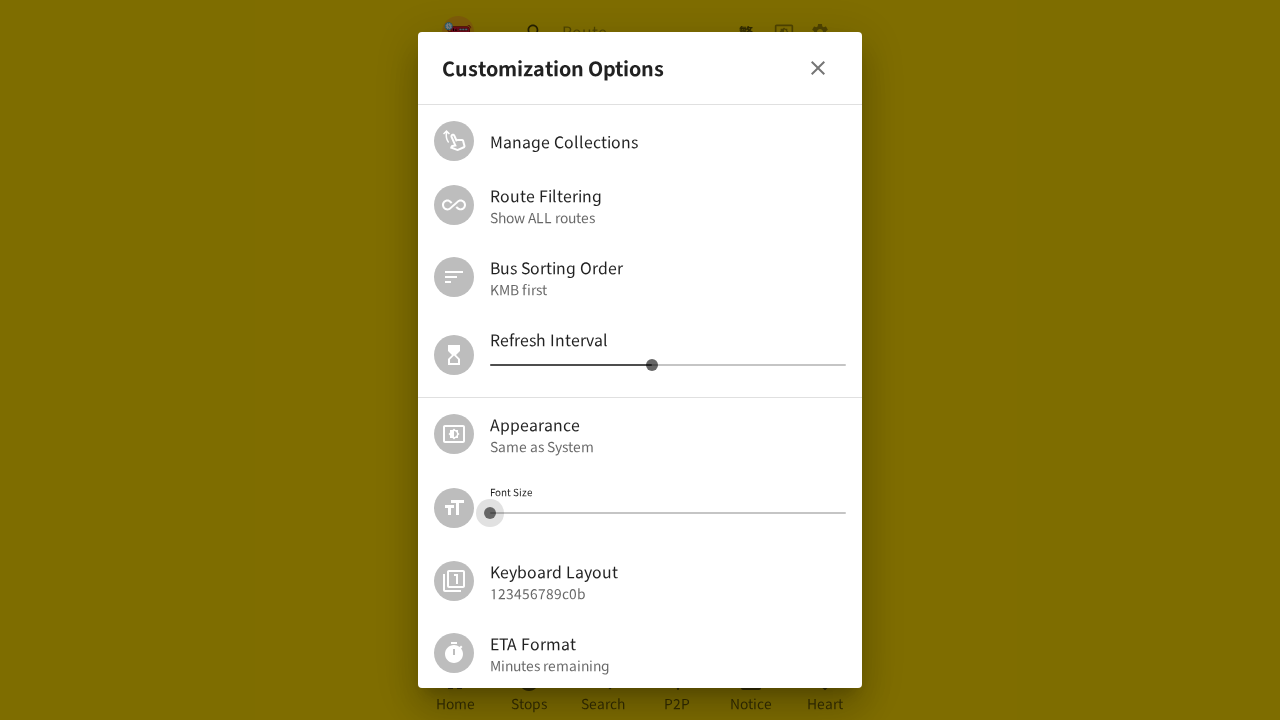

Located font size display element
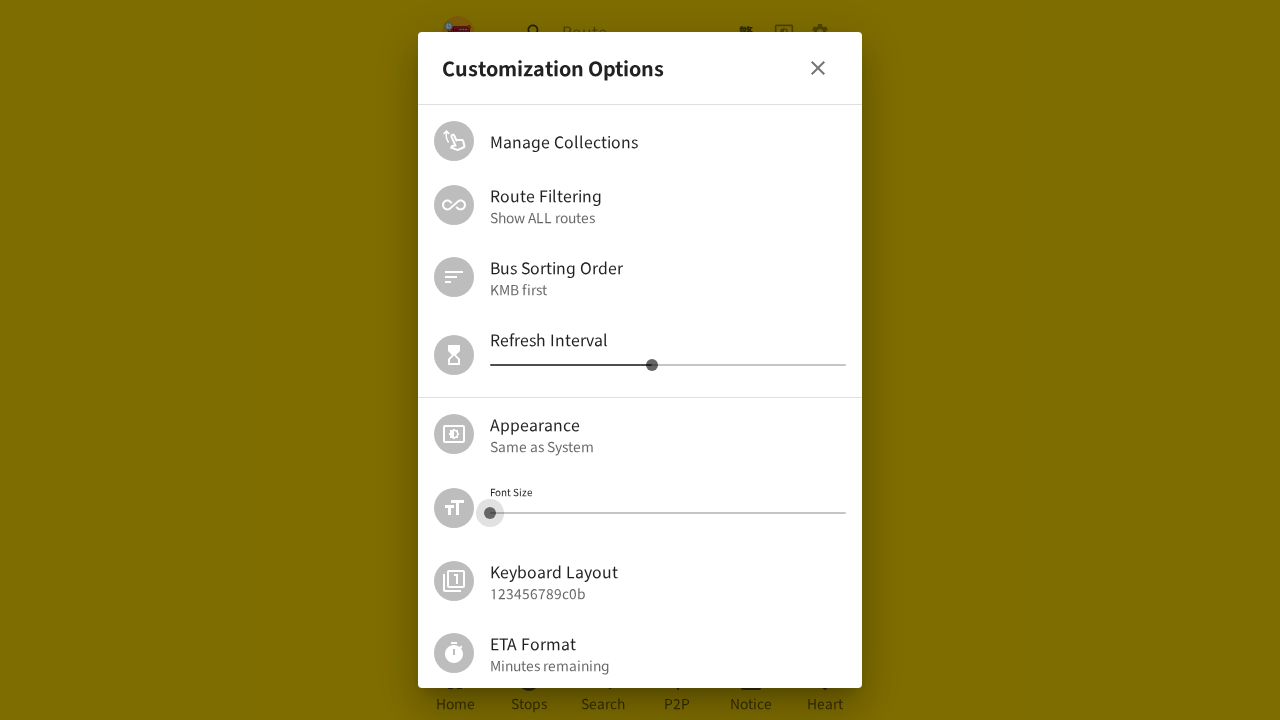

Verified font size element is visible (font size at minimum 10)
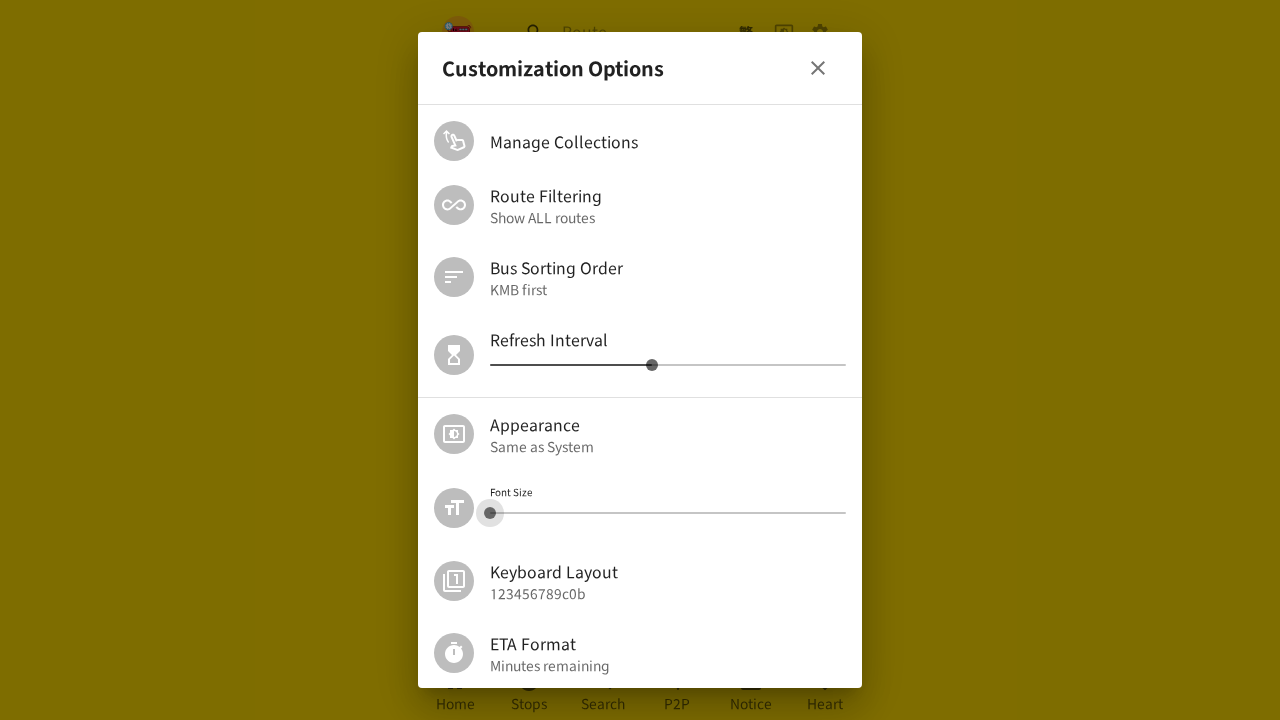

Waited 1 second before leaving font settings
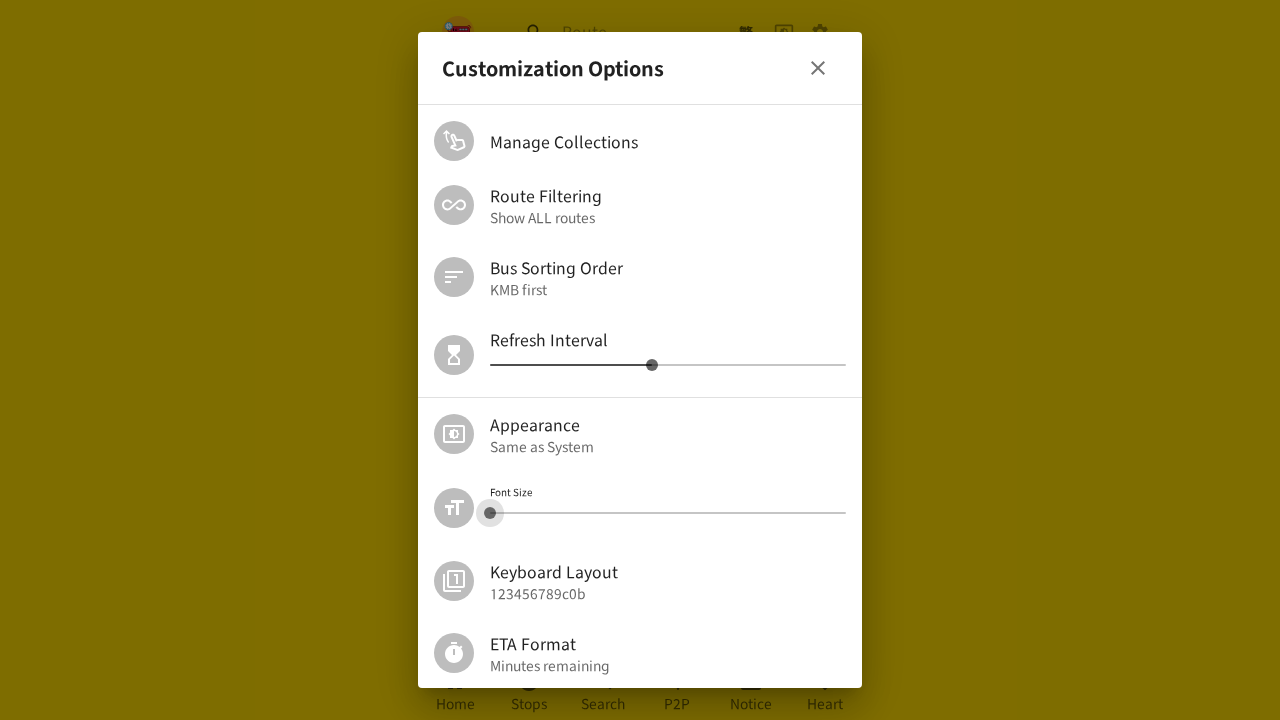

Clicked close/back button to exit font settings at (818, 68) on (//button[contains(@class,'MuiButtonBase-root MuiIconButton-root')])[2]
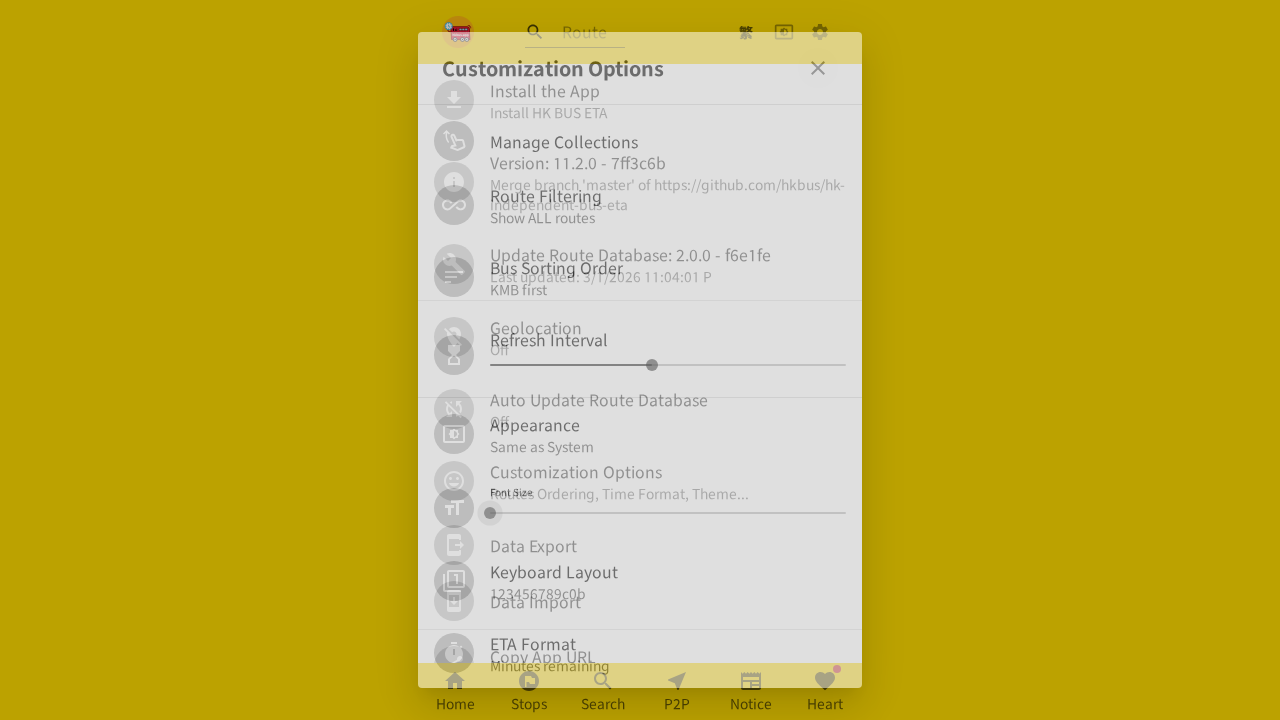

Clicked settings icon button again at (823, 32) on xpath=//a[contains(@class,'MuiButtonBase-root MuiIconButton-root')]
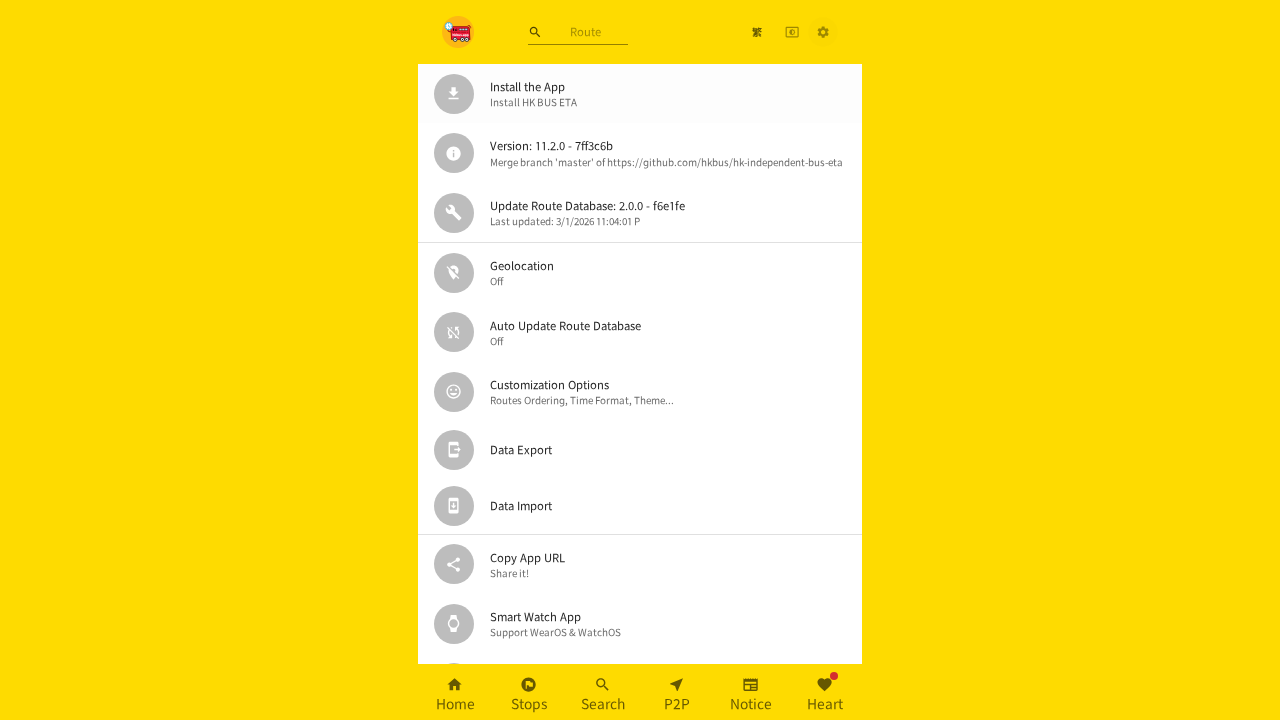

Clicked personal settings menu item again at (640, 392) on xpath=//*[@id='root']/div/div[2]/div/ul/div[6]
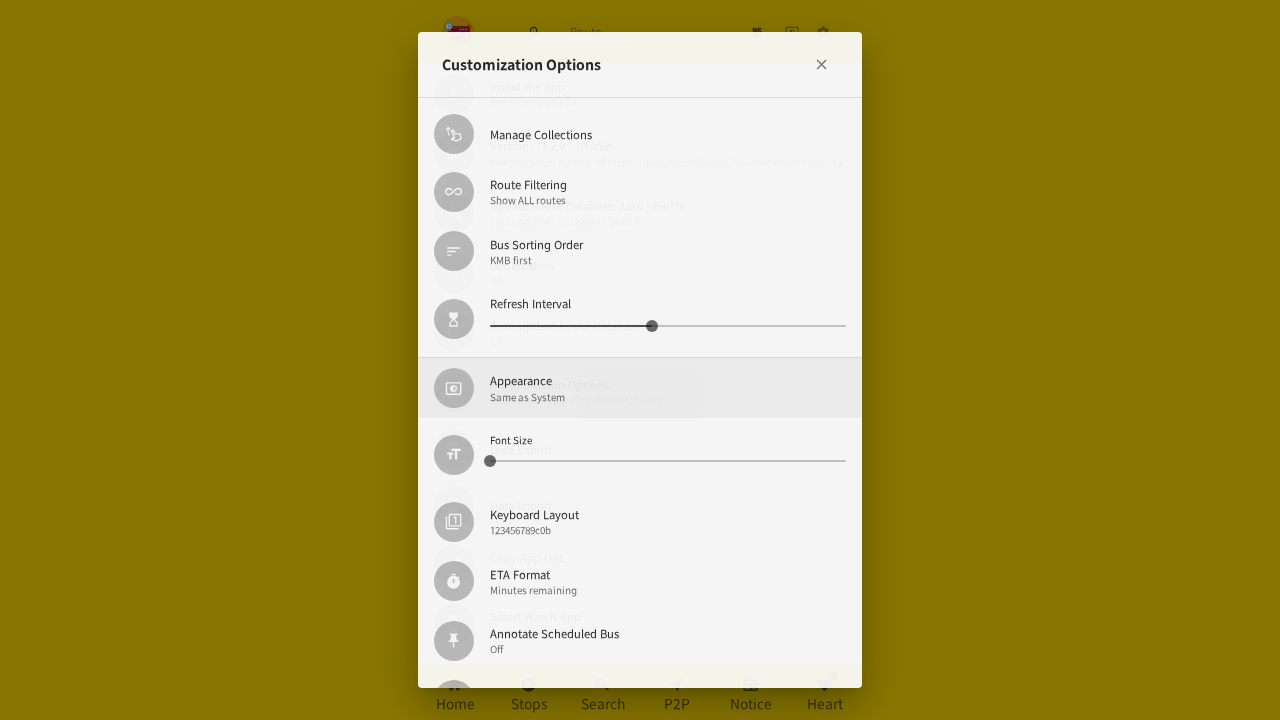

Located font size slider element again
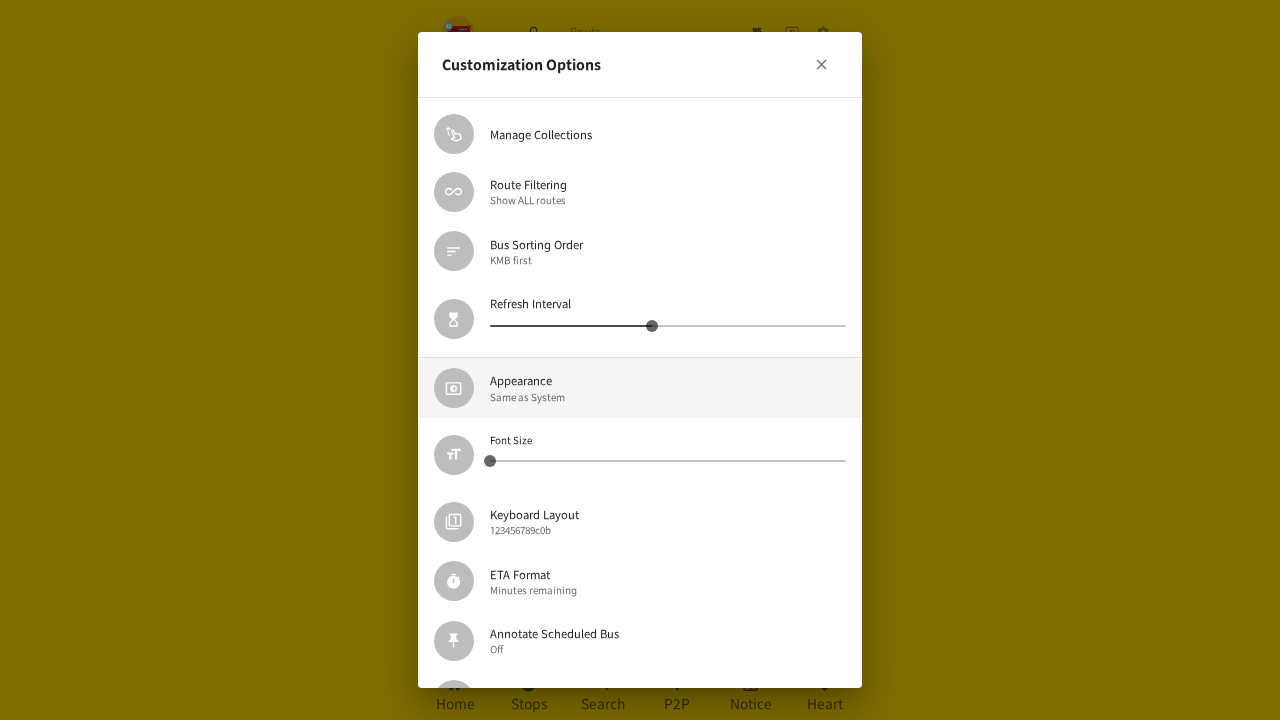

Clicked font size slider to focus it again at (668, 461) on (//span[contains(@class,'MuiSlider-root MuiSlider-colorPrimary')])[2]
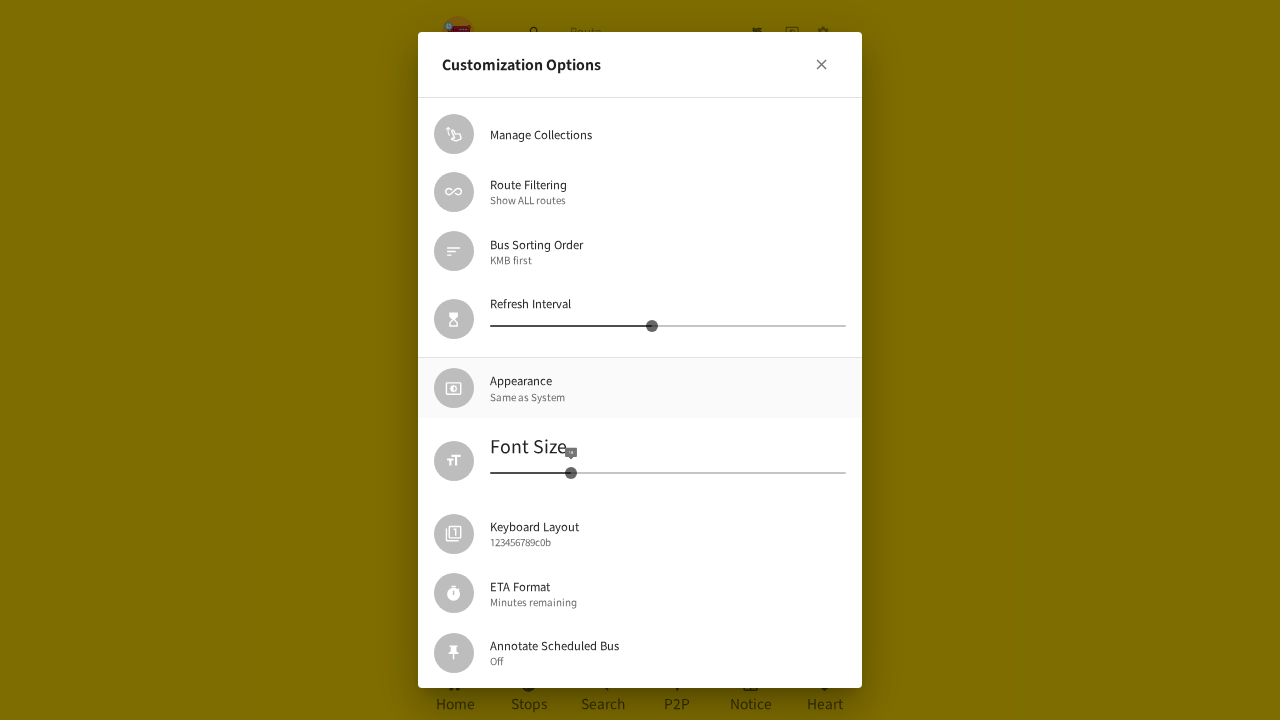

Pressed ArrowRight to increase font size (1/4) on (//span[contains(@class,'MuiSlider-root MuiSlider-colorPrimary')])[2]
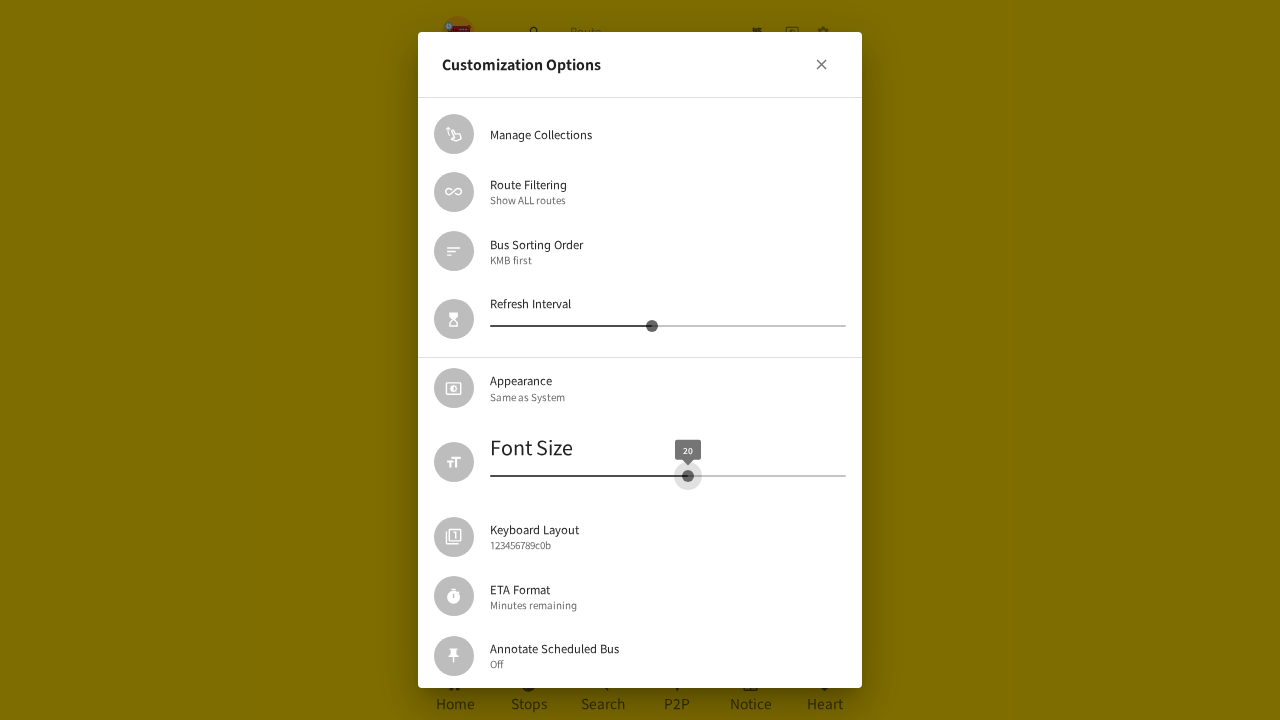

Waited 500ms between arrow key presses
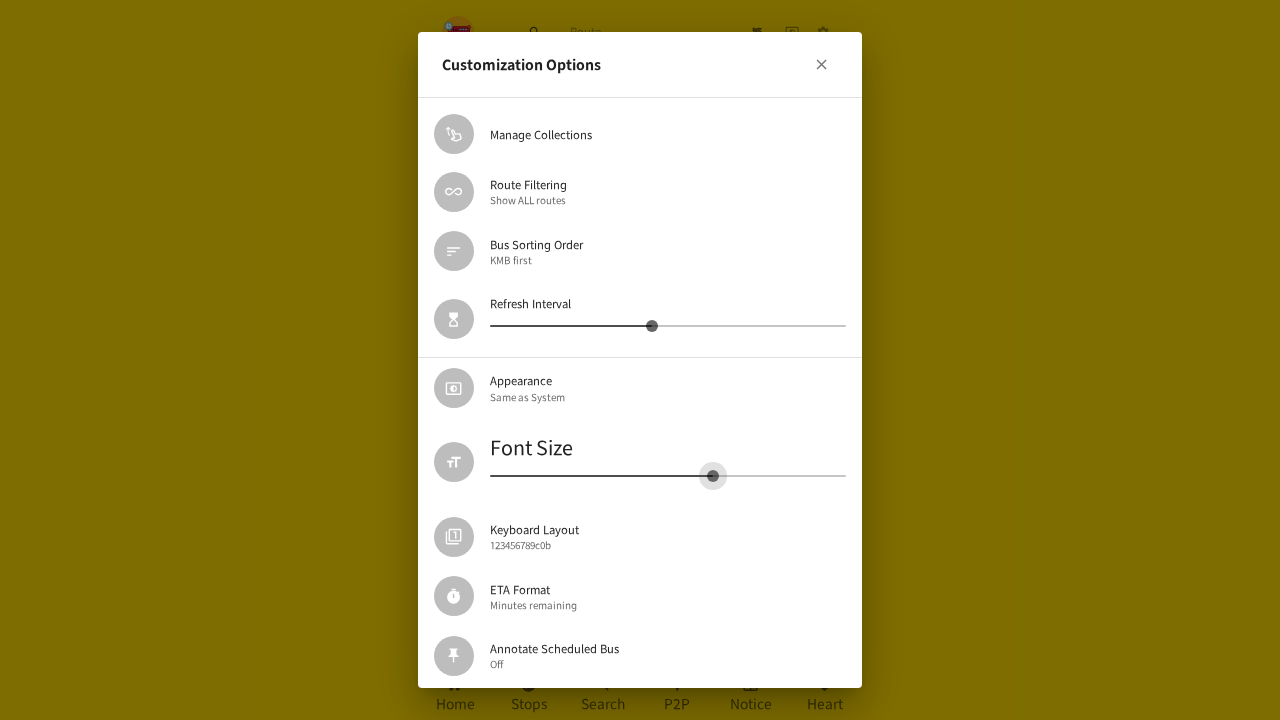

Pressed ArrowRight to increase font size (2/4) on (//span[contains(@class,'MuiSlider-root MuiSlider-colorPrimary')])[2]
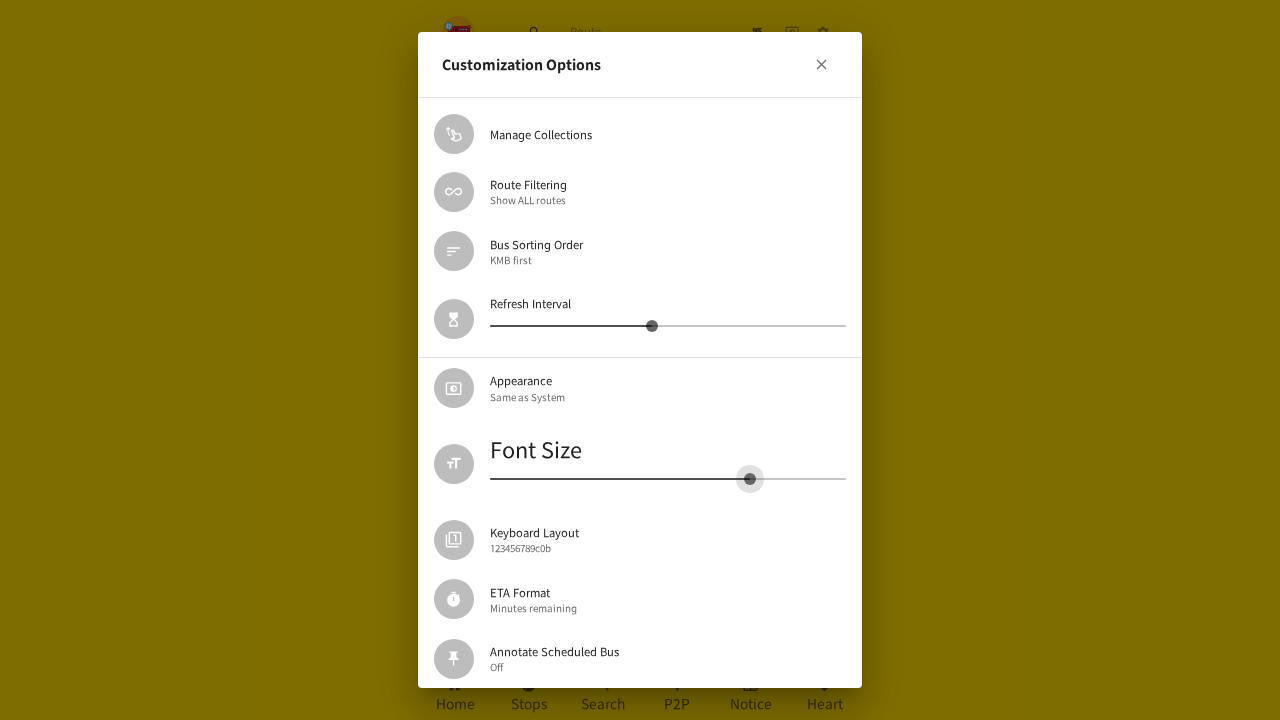

Waited 500ms between arrow key presses
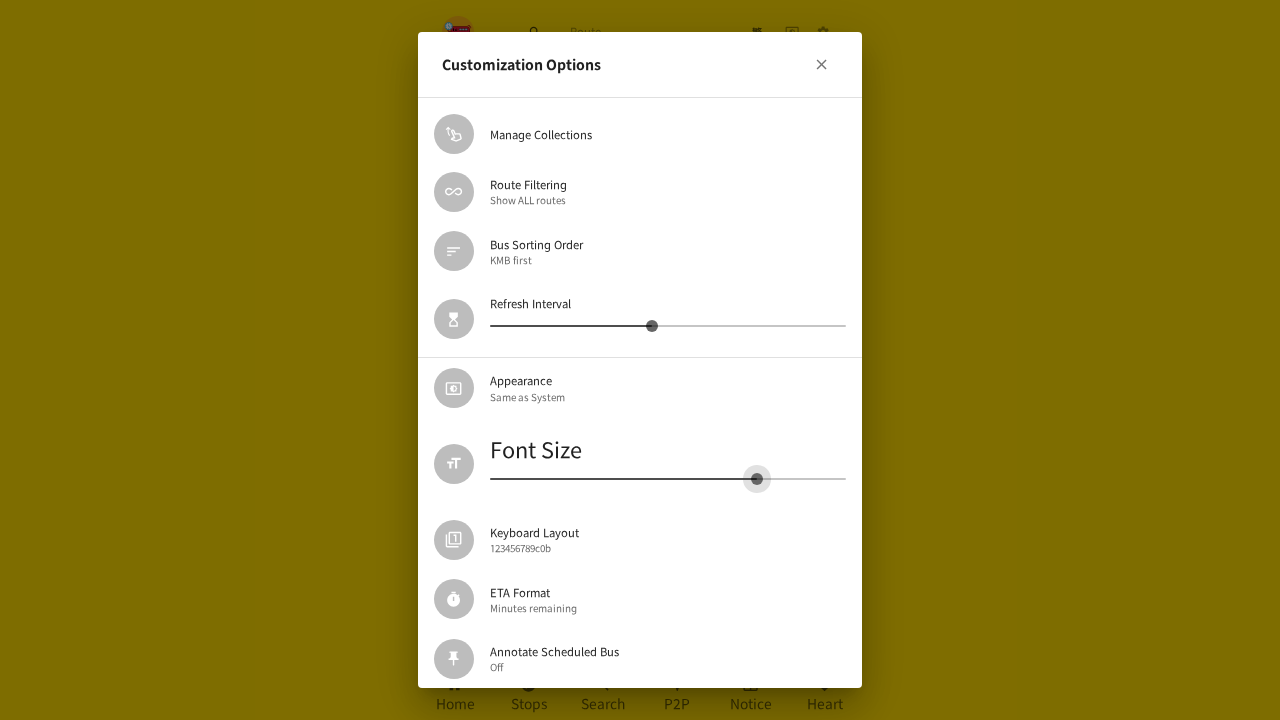

Pressed ArrowRight to increase font size (3/4) on (//span[contains(@class,'MuiSlider-root MuiSlider-colorPrimary')])[2]
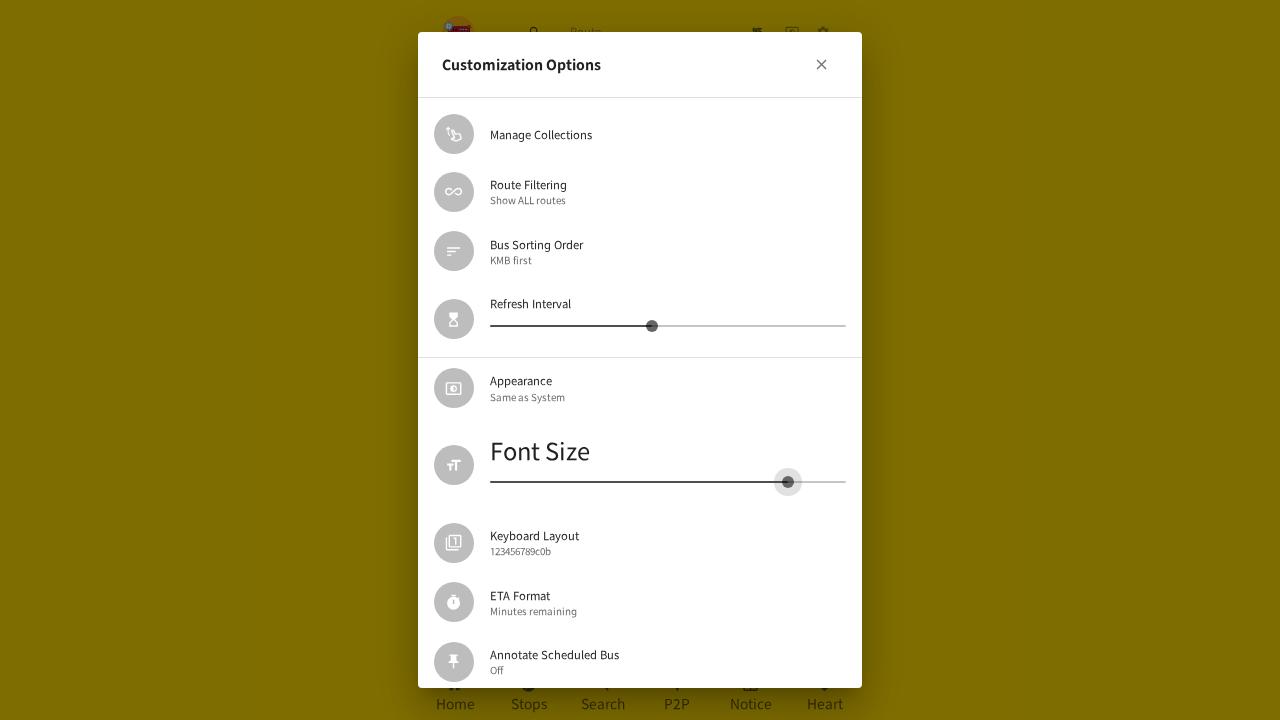

Waited 500ms between arrow key presses
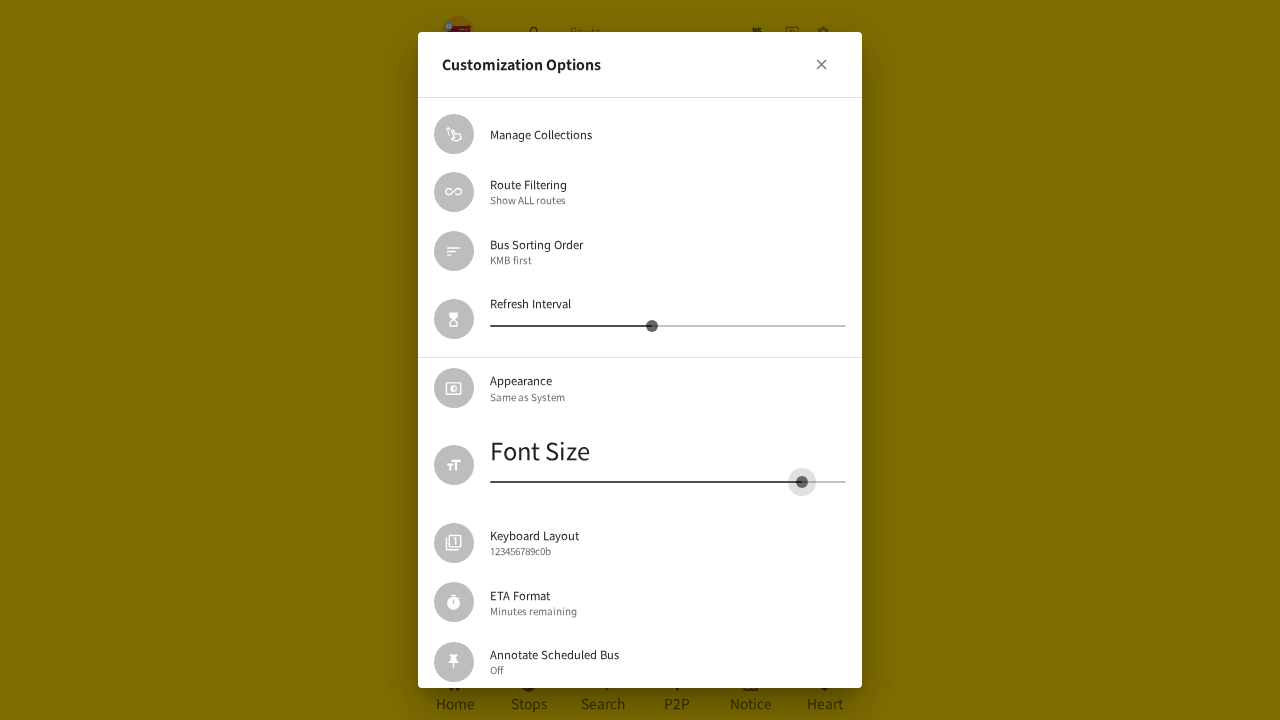

Pressed ArrowRight to increase font size (4/4) on (//span[contains(@class,'MuiSlider-root MuiSlider-colorPrimary')])[2]
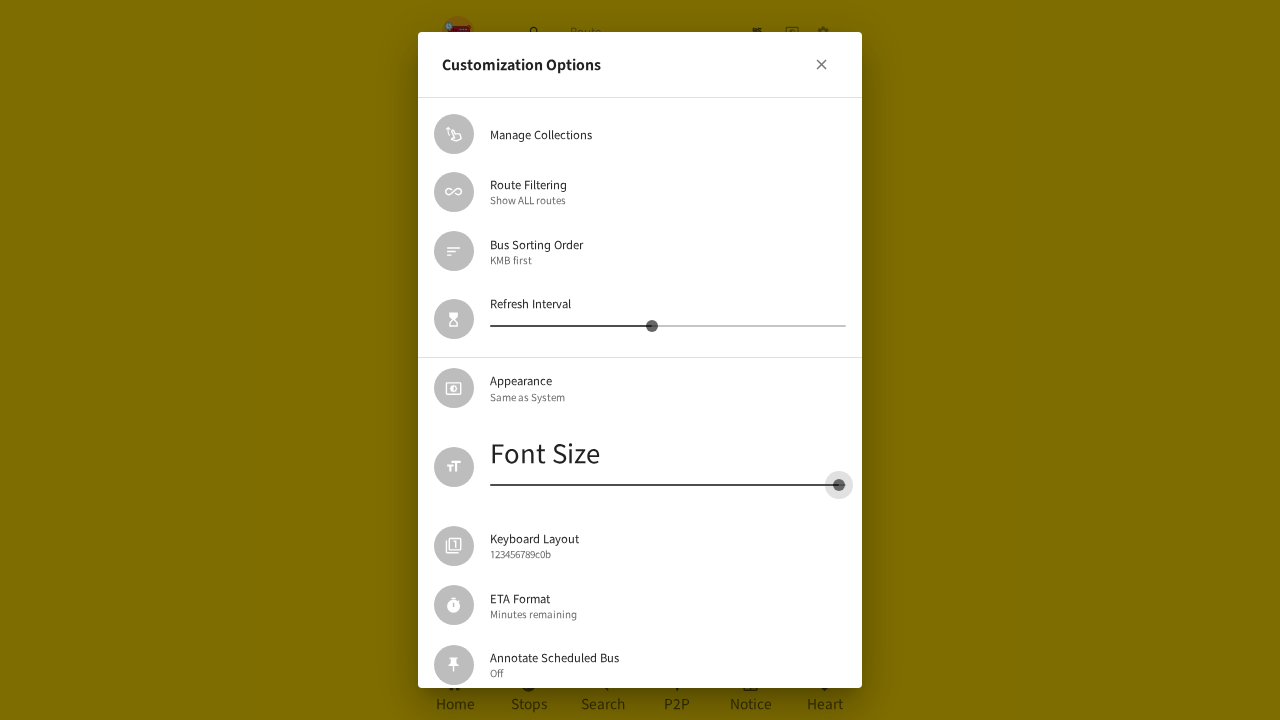

Waited 500ms after final arrow key press
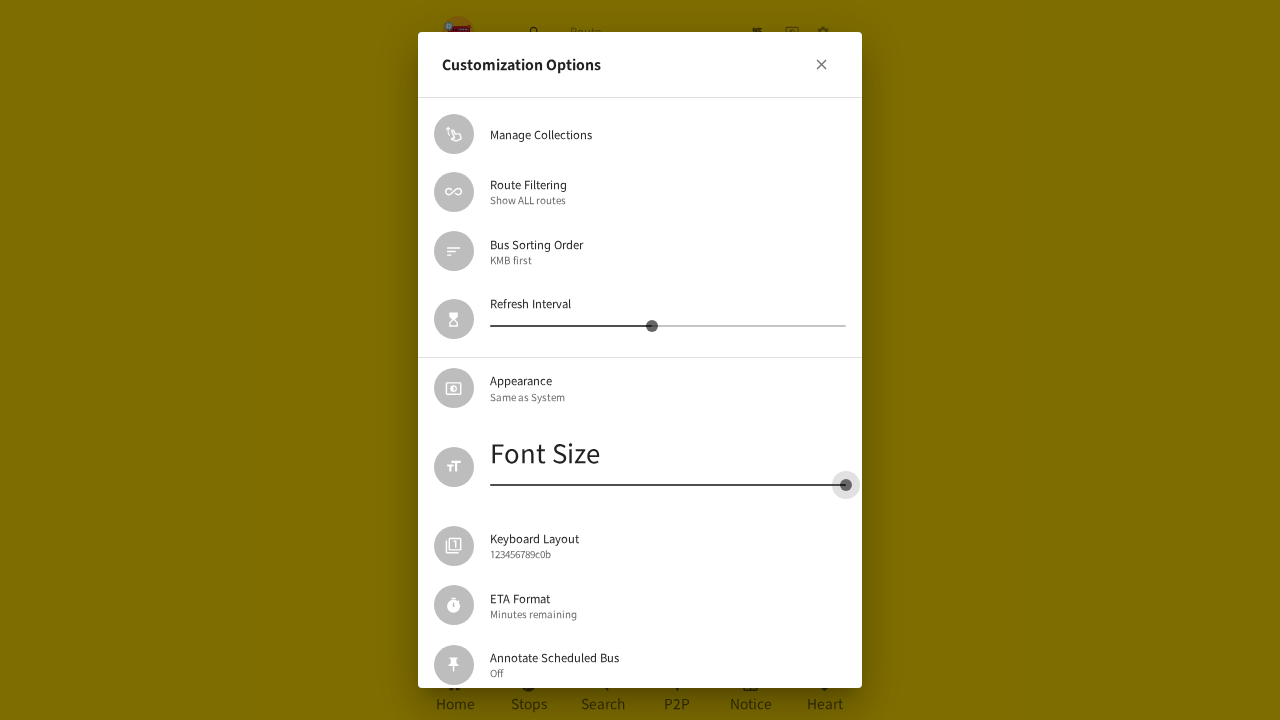

Located font size display element
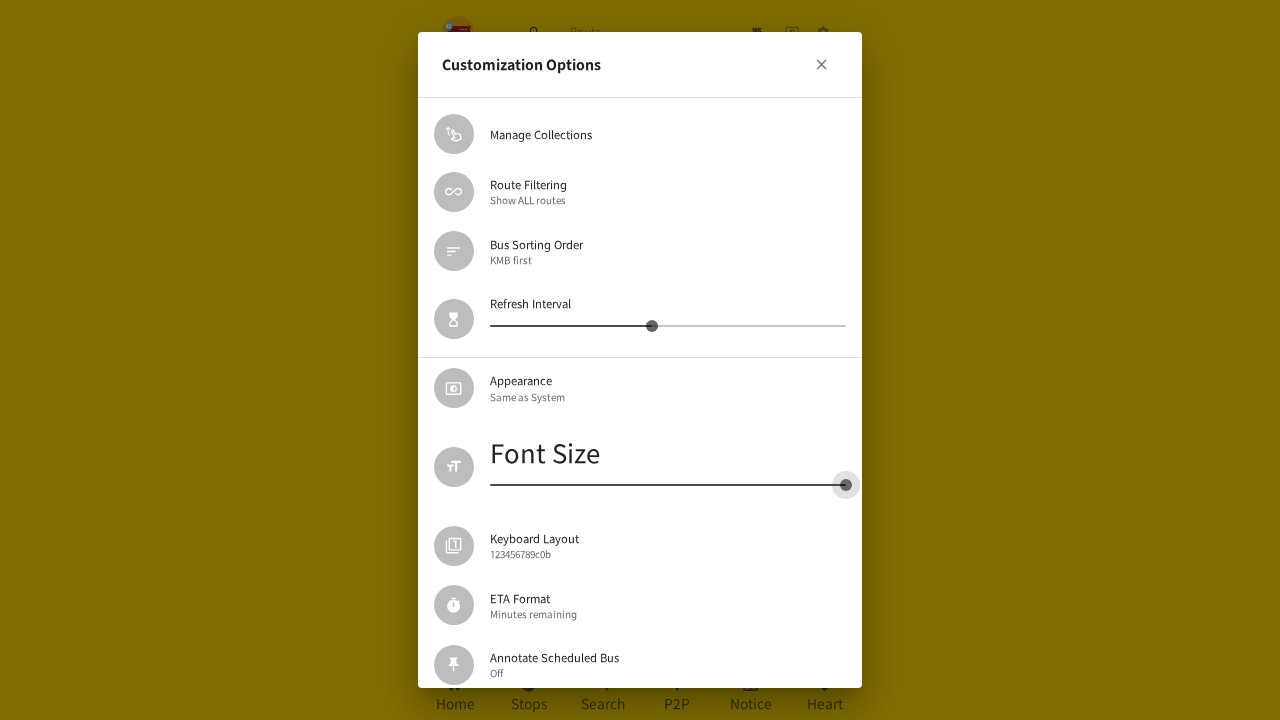

Verified font size element is visible (font size at maximum 26)
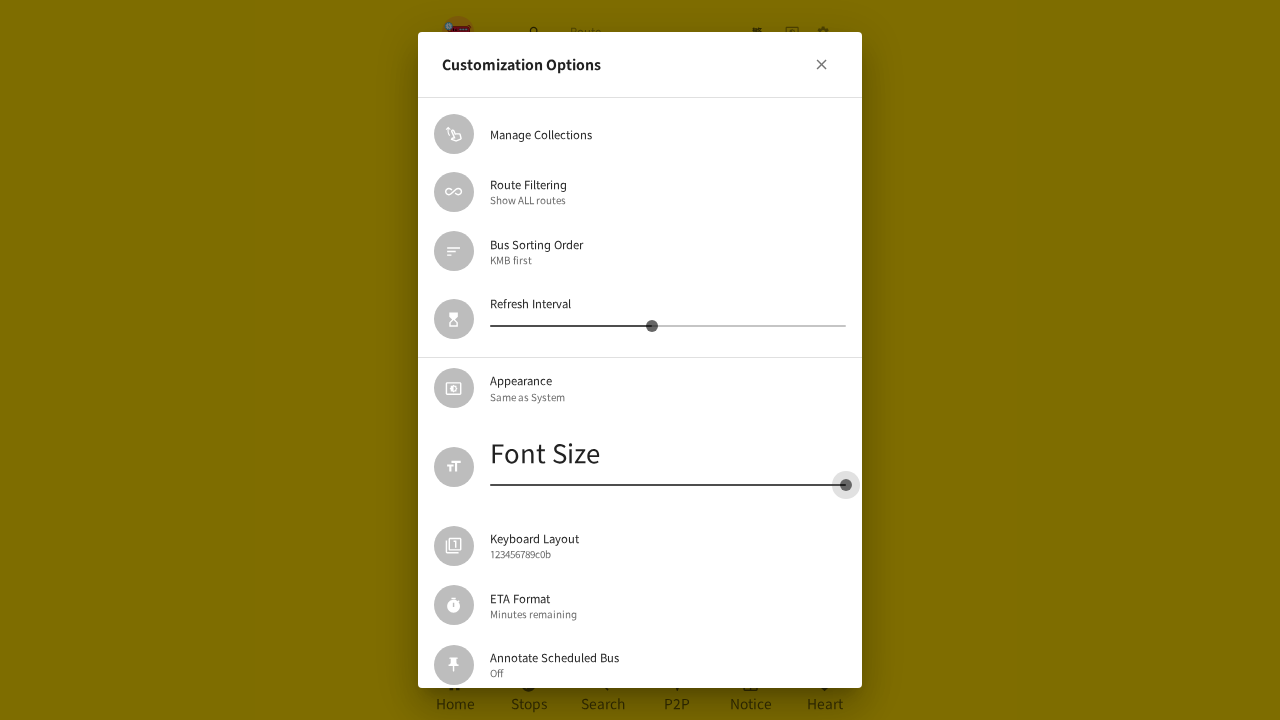

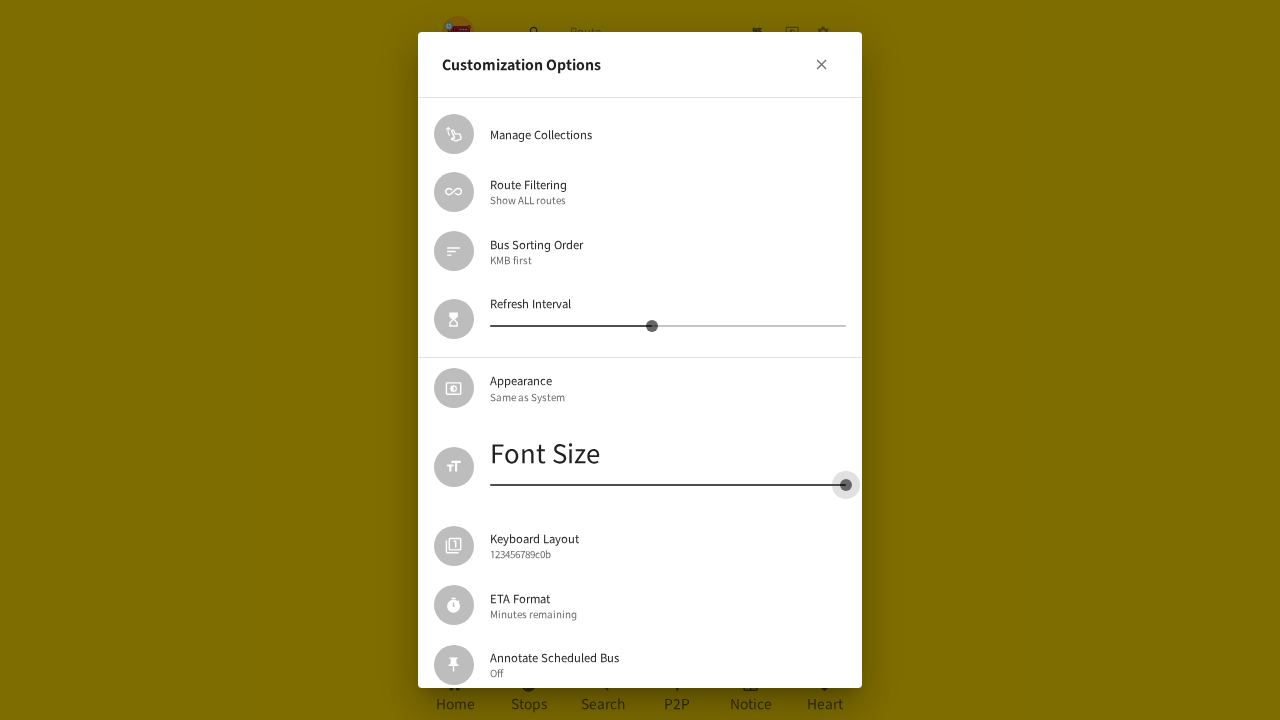